Tests the jQuery UI Autocomplete widget by typing a partial query into the input field and selecting a specific matching item ("JavaScript") from the dropdown suggestions.

Starting URL: https://jqueryui.com/Autocomplete

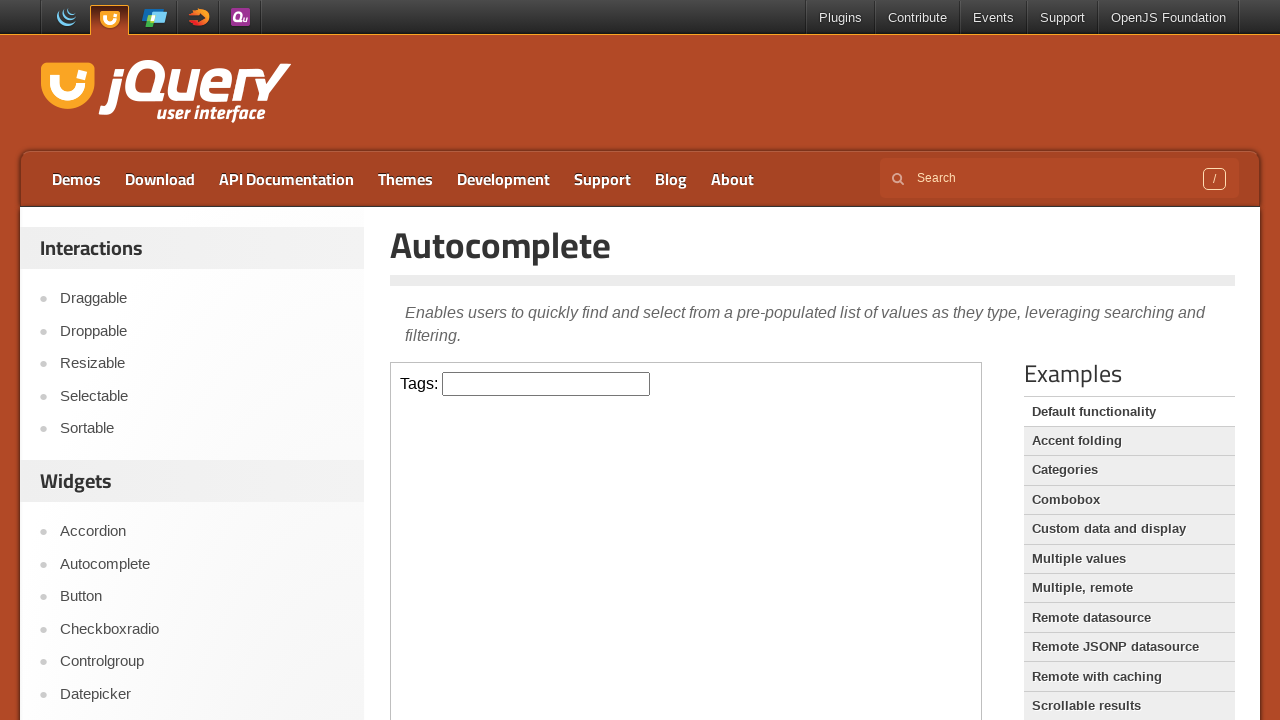

Located the demo iframe
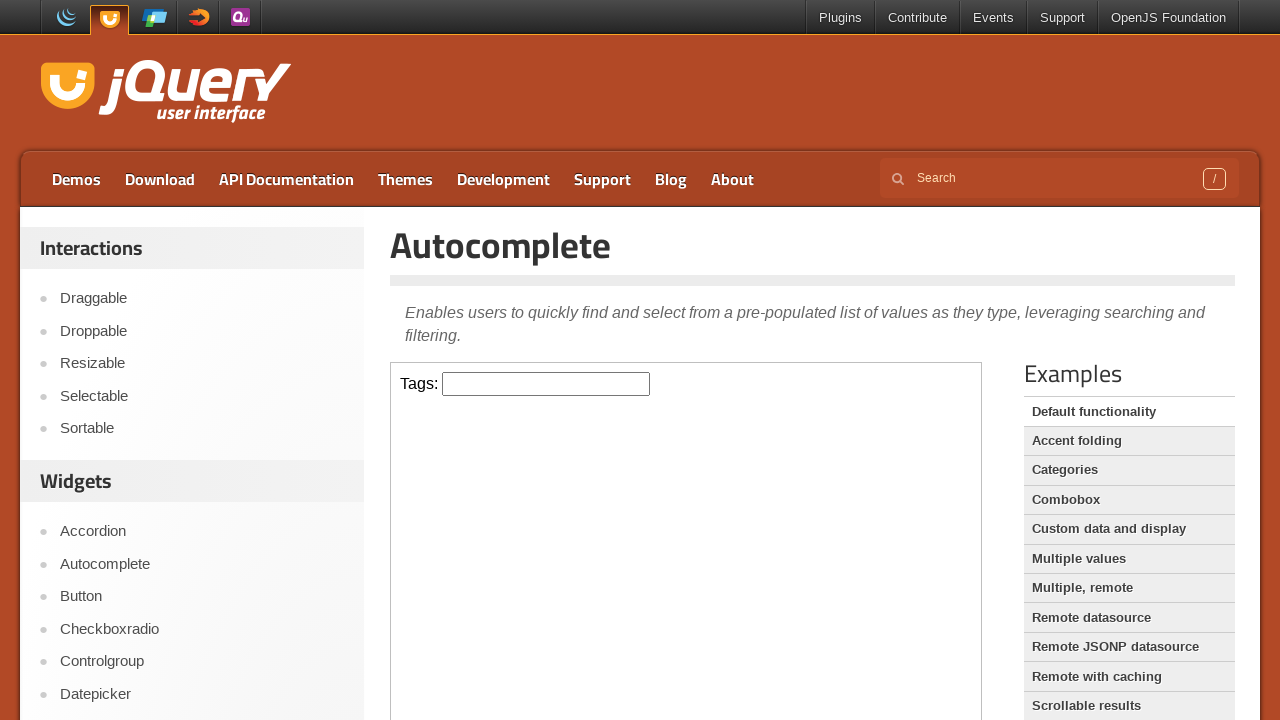

Filled autocomplete input field with 'as' on .demo-frame >> internal:control=enter-frame >> #tags
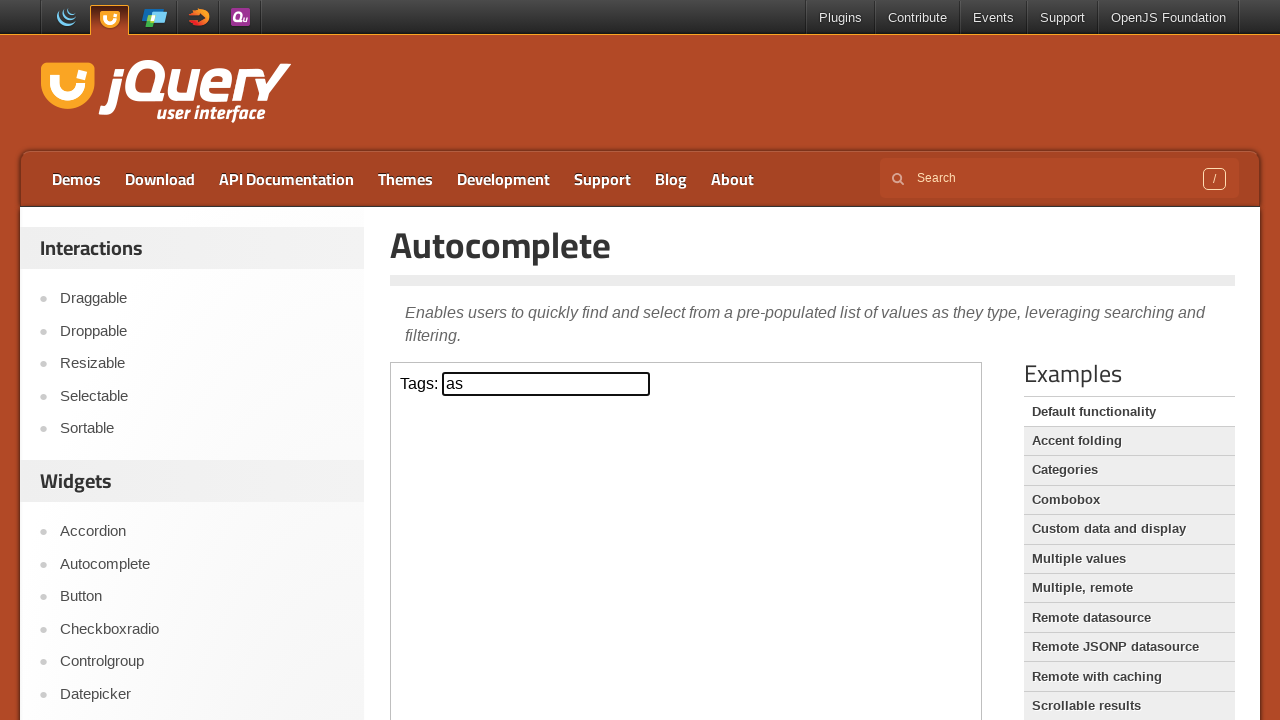

Autocomplete suggestions dropdown appeared
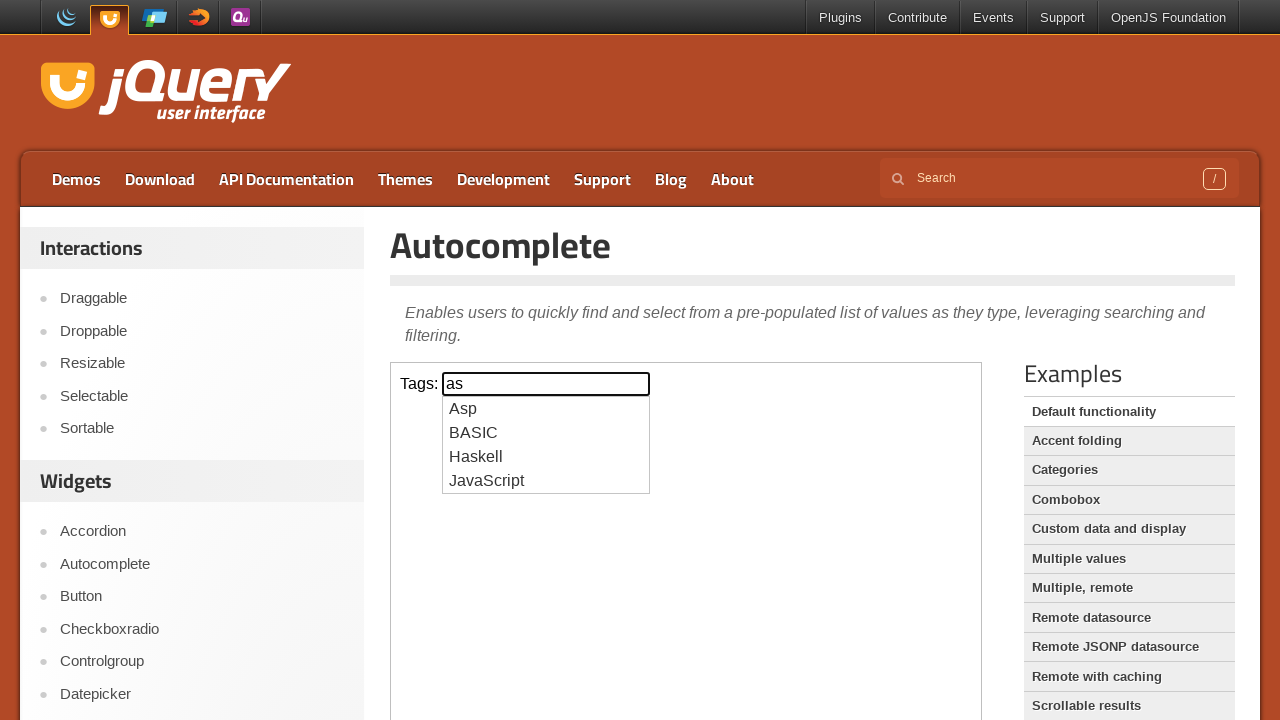

Located all autocomplete suggestion items
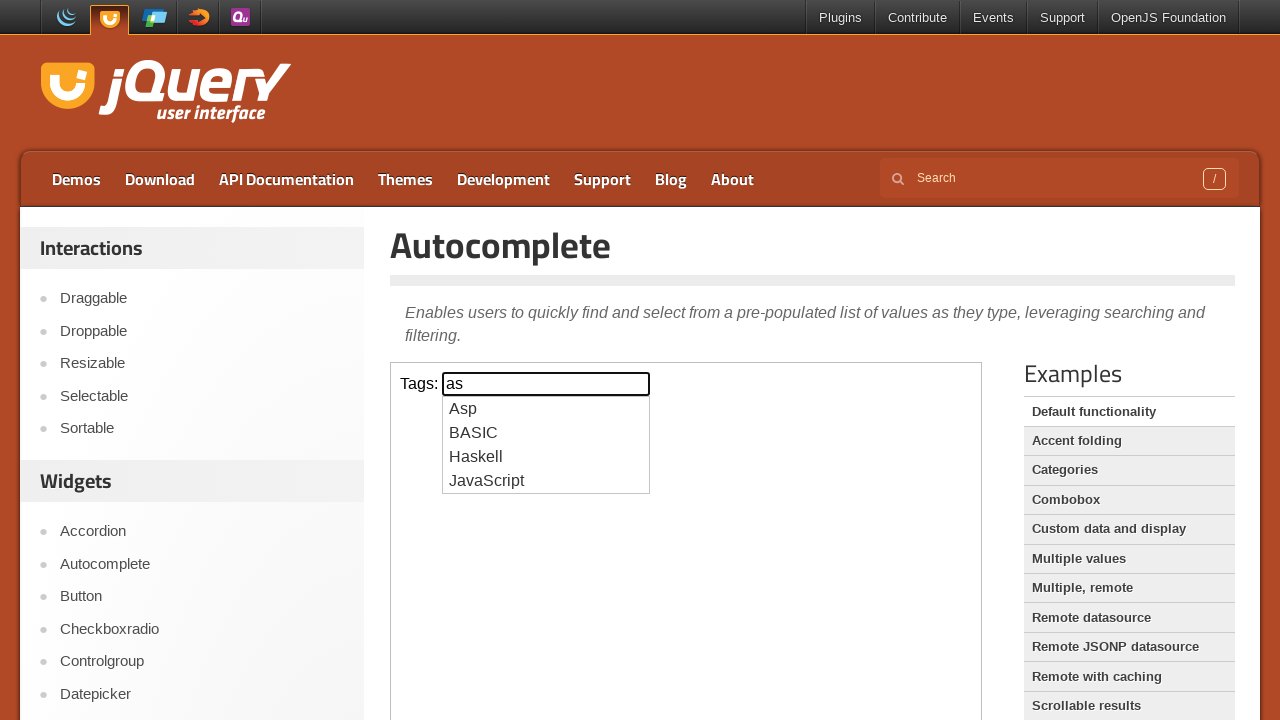

Counted 4 autocomplete suggestion items
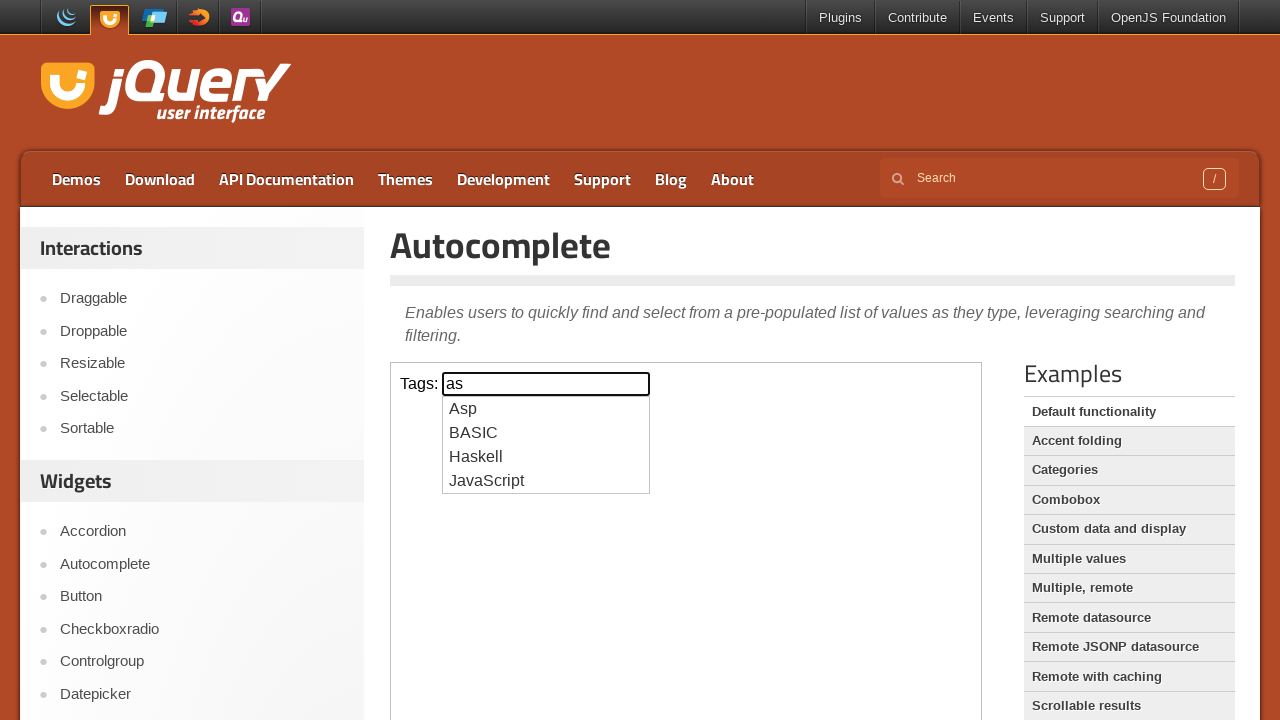

Clicked 'JavaScript' option from autocomplete suggestions at (546, 481) on .demo-frame >> internal:control=enter-frame >> ul#ui-id-1 > li >> nth=3
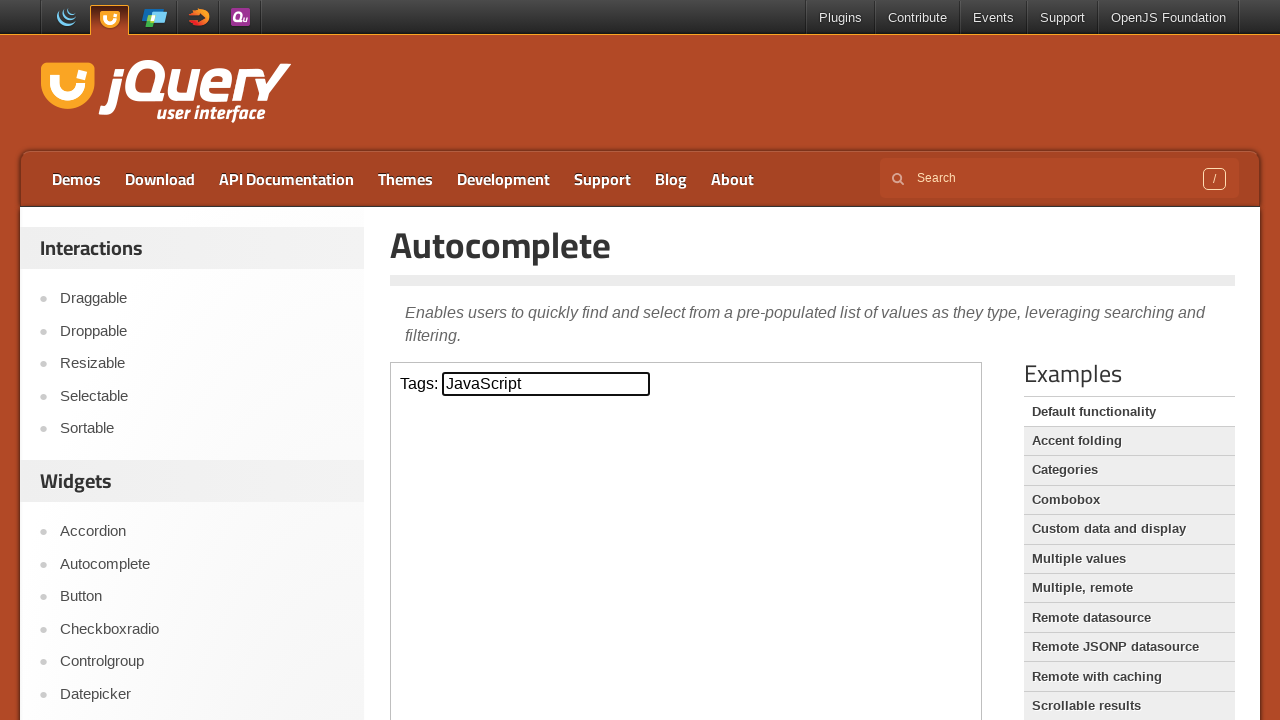

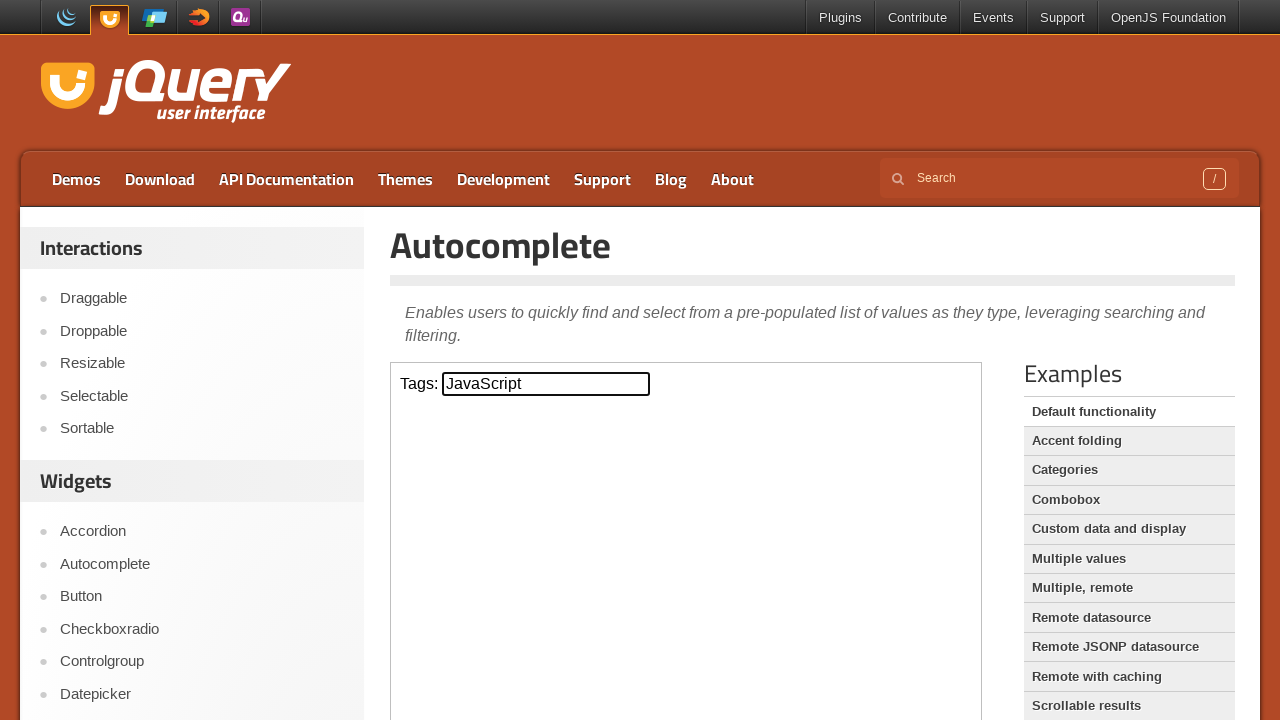